Tests mouse hover interaction on a practice page by hovering over an element and clicking a "Top" link from the hover menu

Starting URL: https://rahulshettyacademy.com/AutomationPractice/

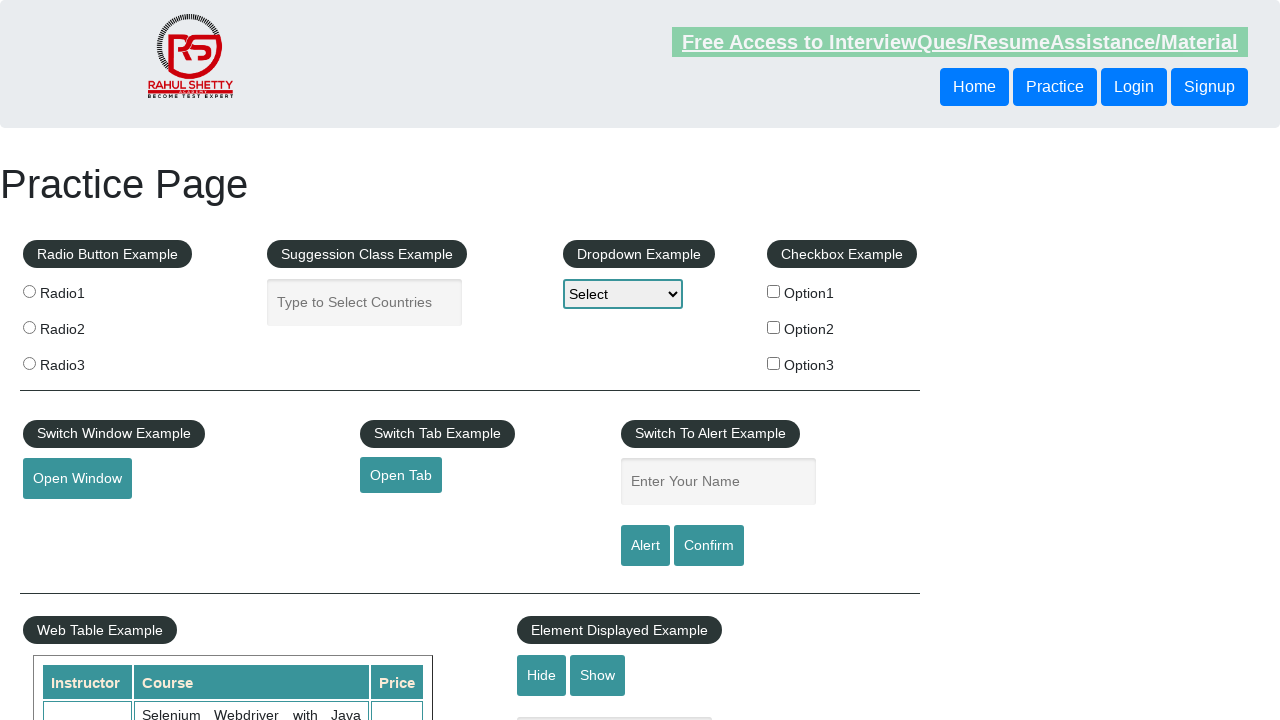

Hovered over mouse hover element at (83, 361) on #mousehover
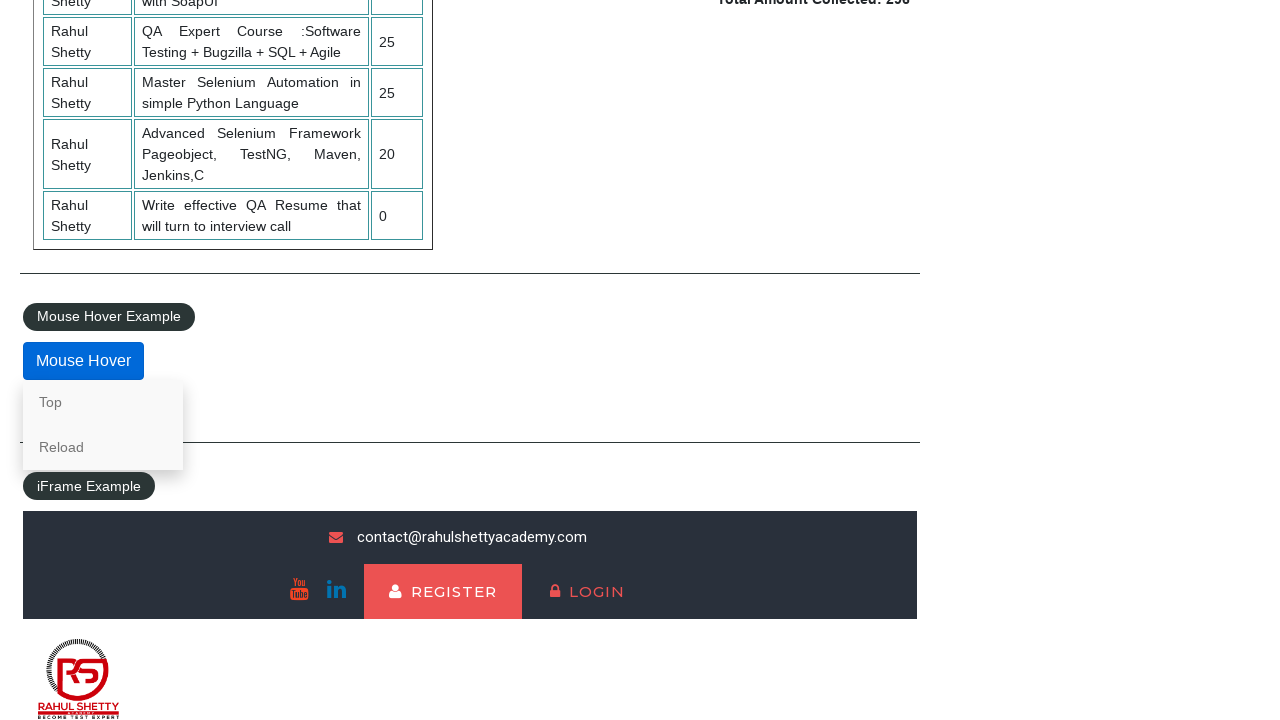

Clicked 'Top' link from hover menu at (103, 402) on a[href='#top']
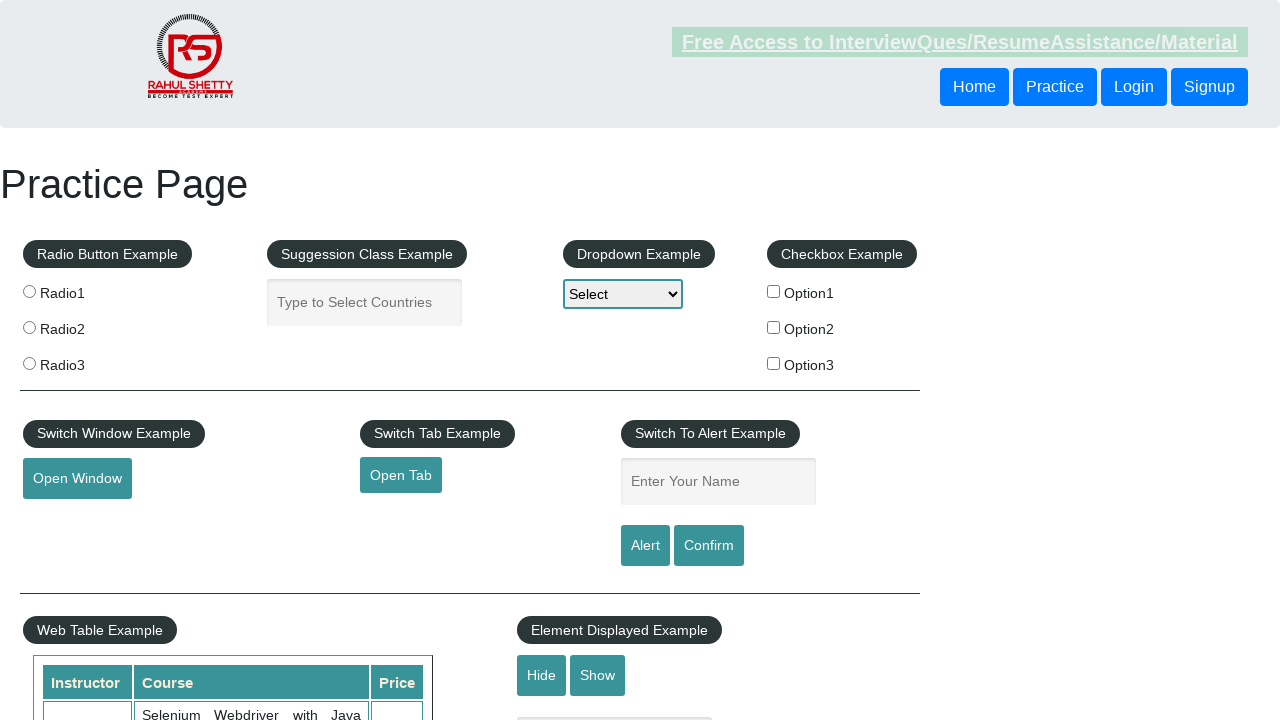

Navigation completed with #top anchor in URL
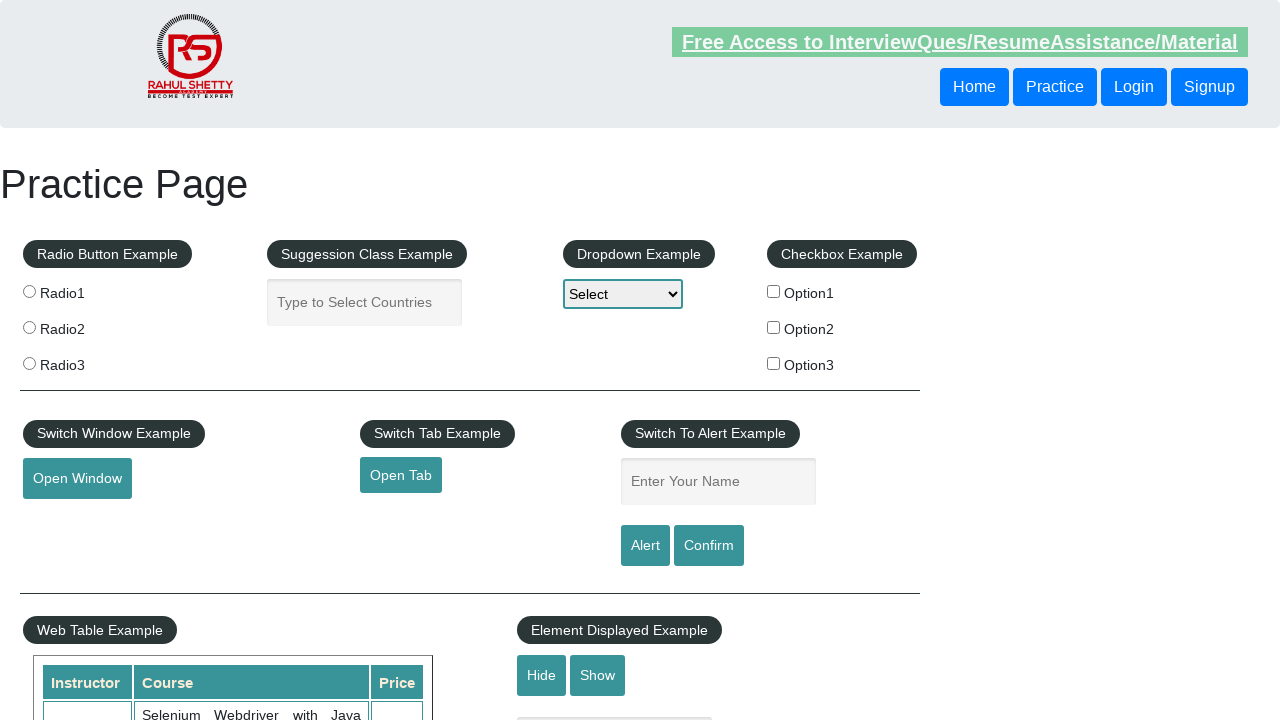

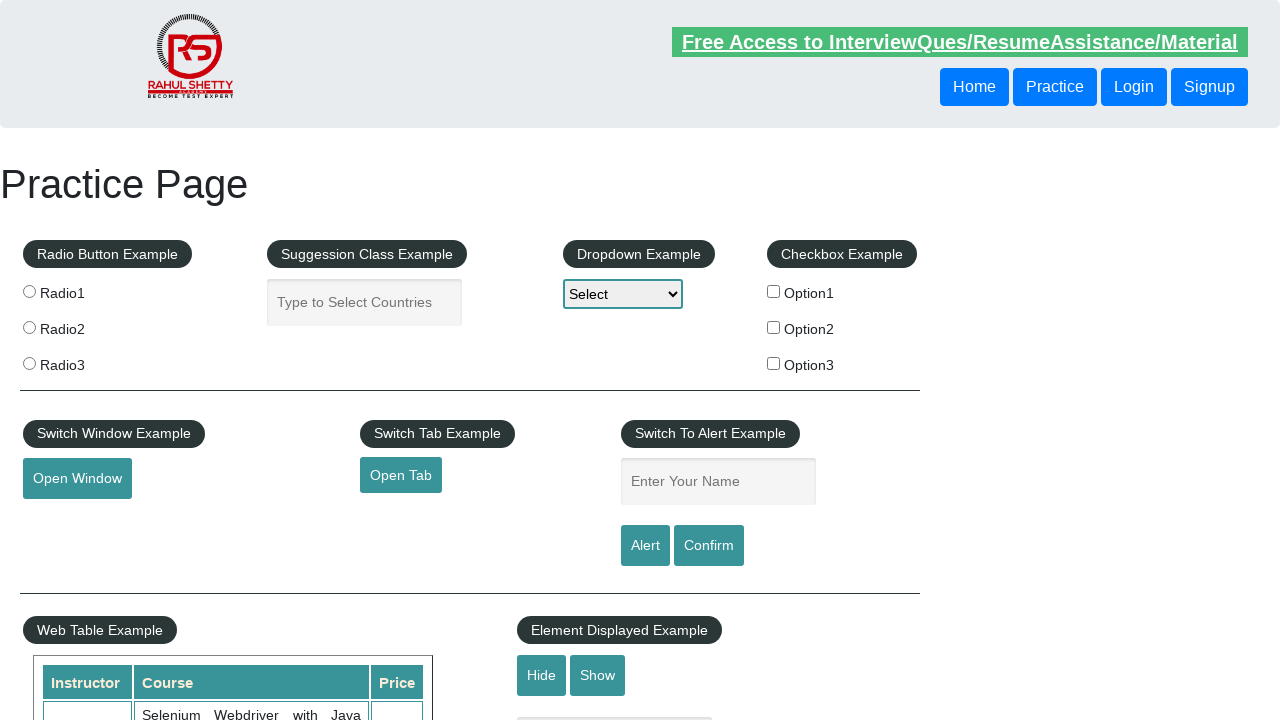